Tests drag and drop functionality on jQuery UI demo page by dragging an element into a droppable area within an iframe, then navigating to the Draggable section

Starting URL: https://jqueryui.com/droppable/

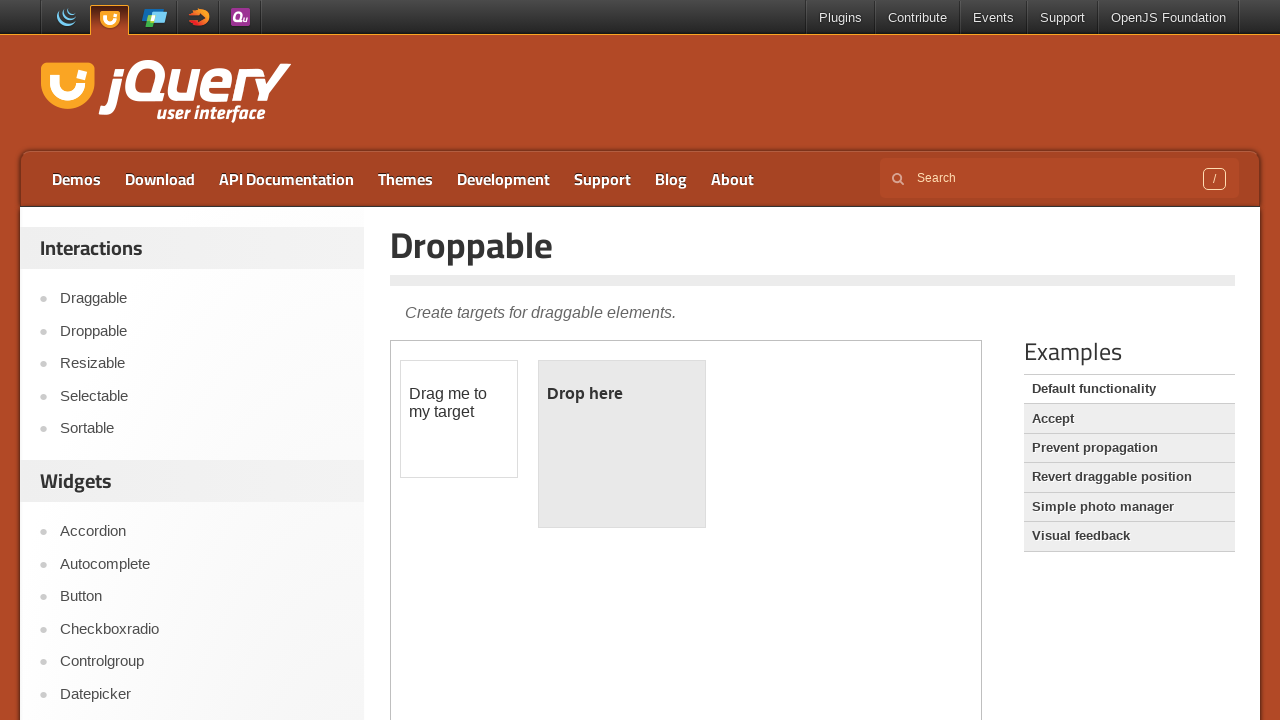

Located the demo iframe
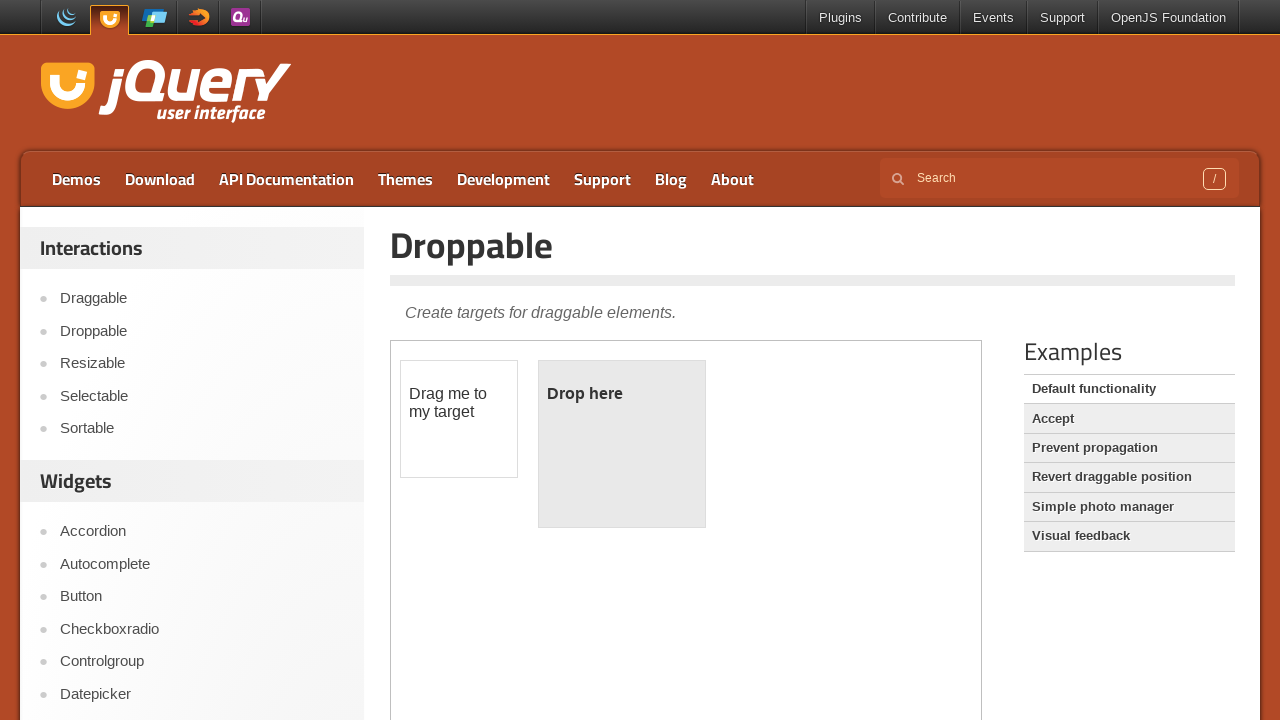

Located the draggable element within iframe
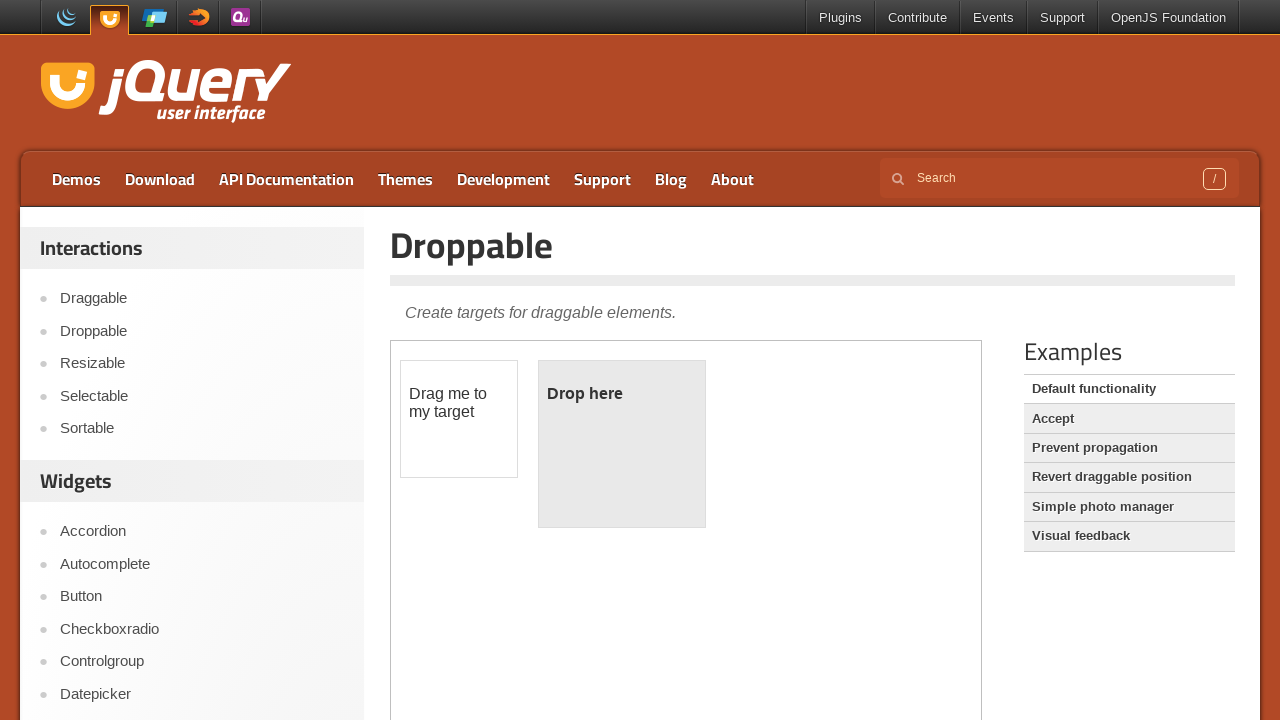

Located the droppable area within iframe
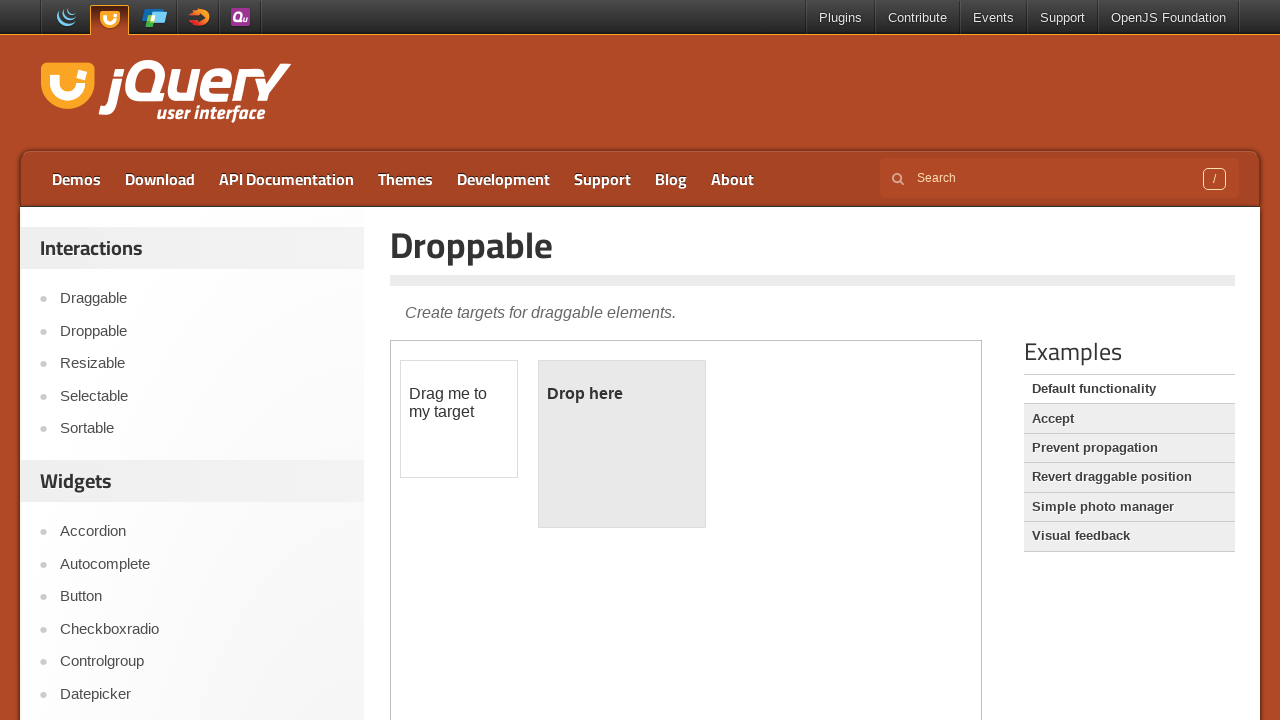

Dragged element into droppable area at (622, 444)
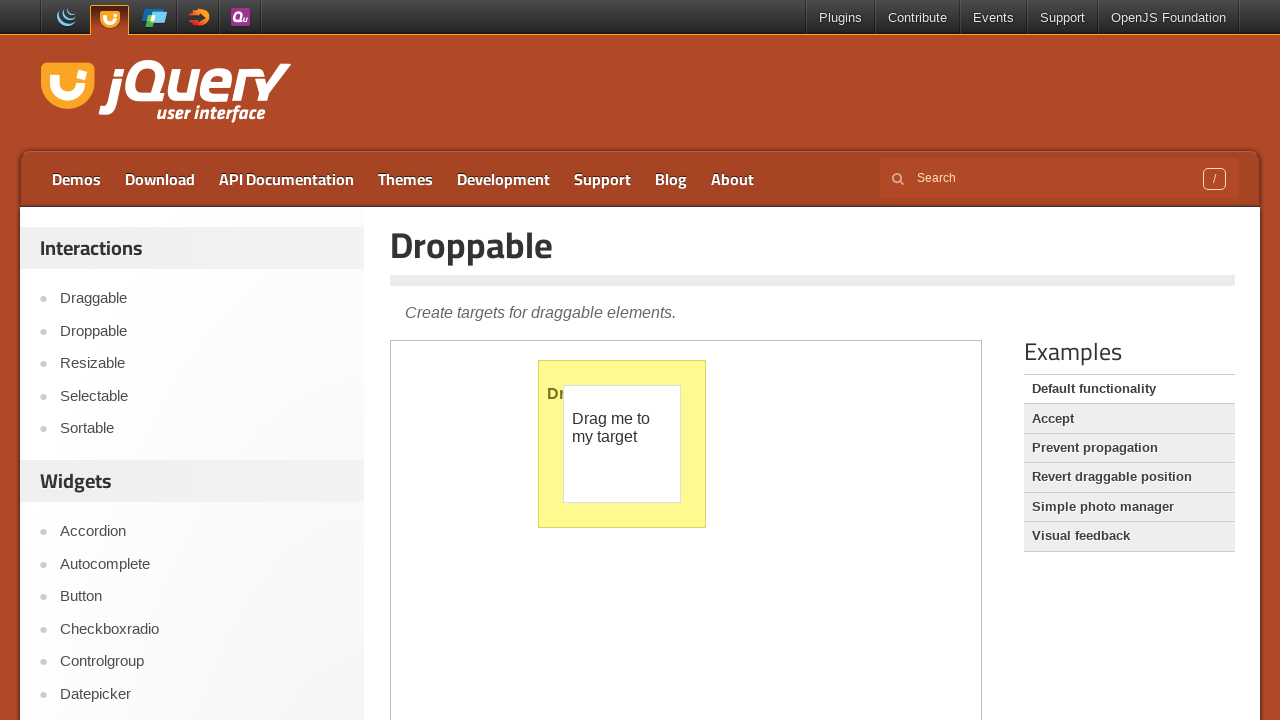

Clicked on Draggable navigation link at (1129, 477) on a:has-text('Draggable')
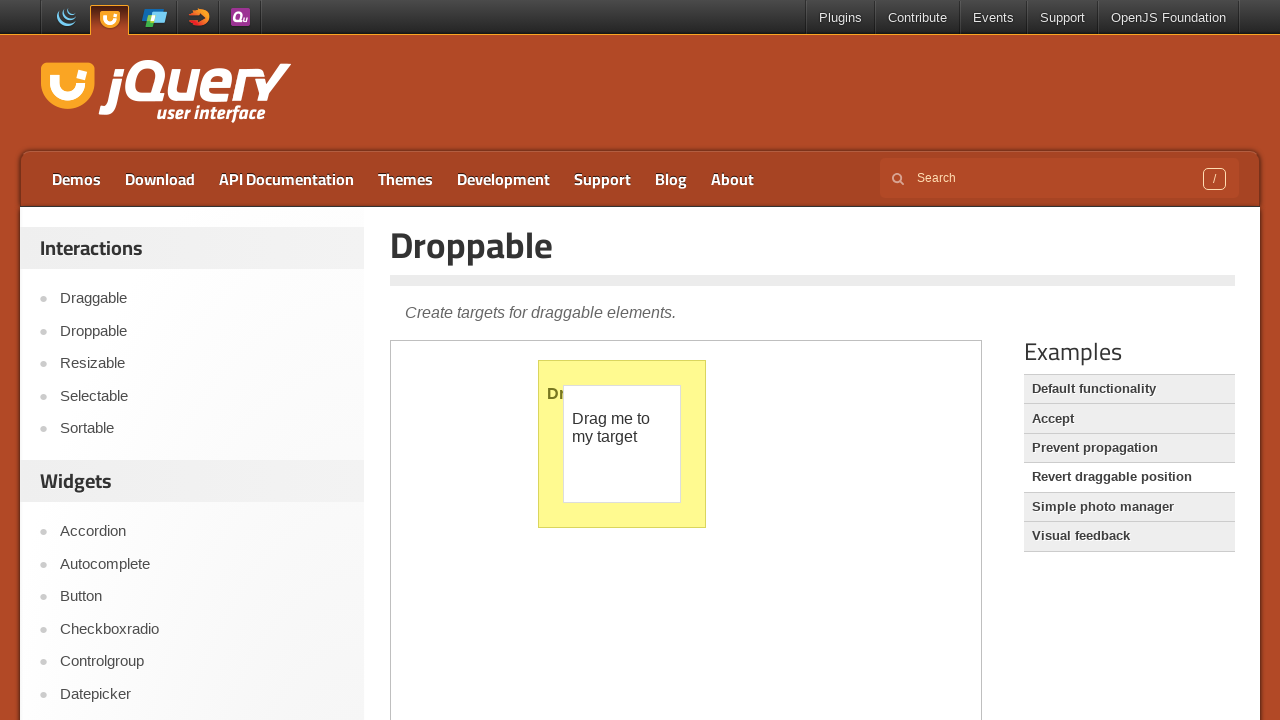

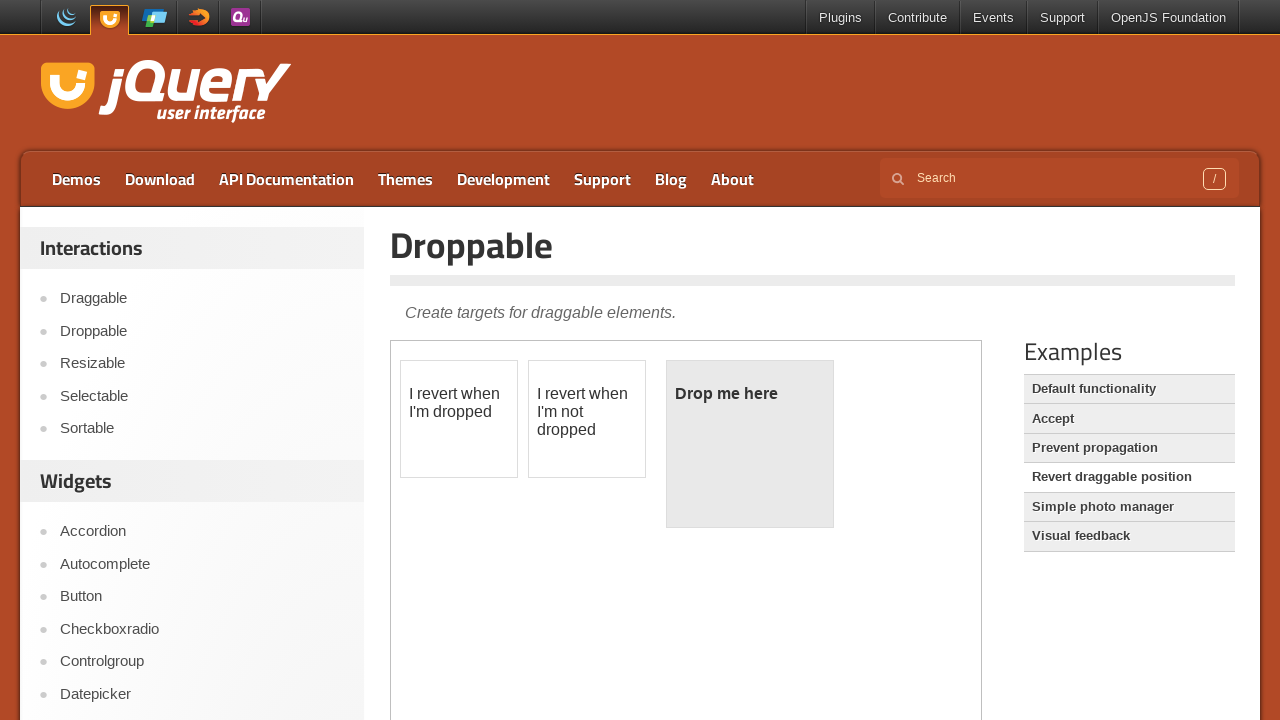